Tests alert handling functionality by triggering different types of JavaScript alerts (simple alert and confirm dialog) and interacting with them

Starting URL: https://rahulshettyacademy.com/AutomationPractice/

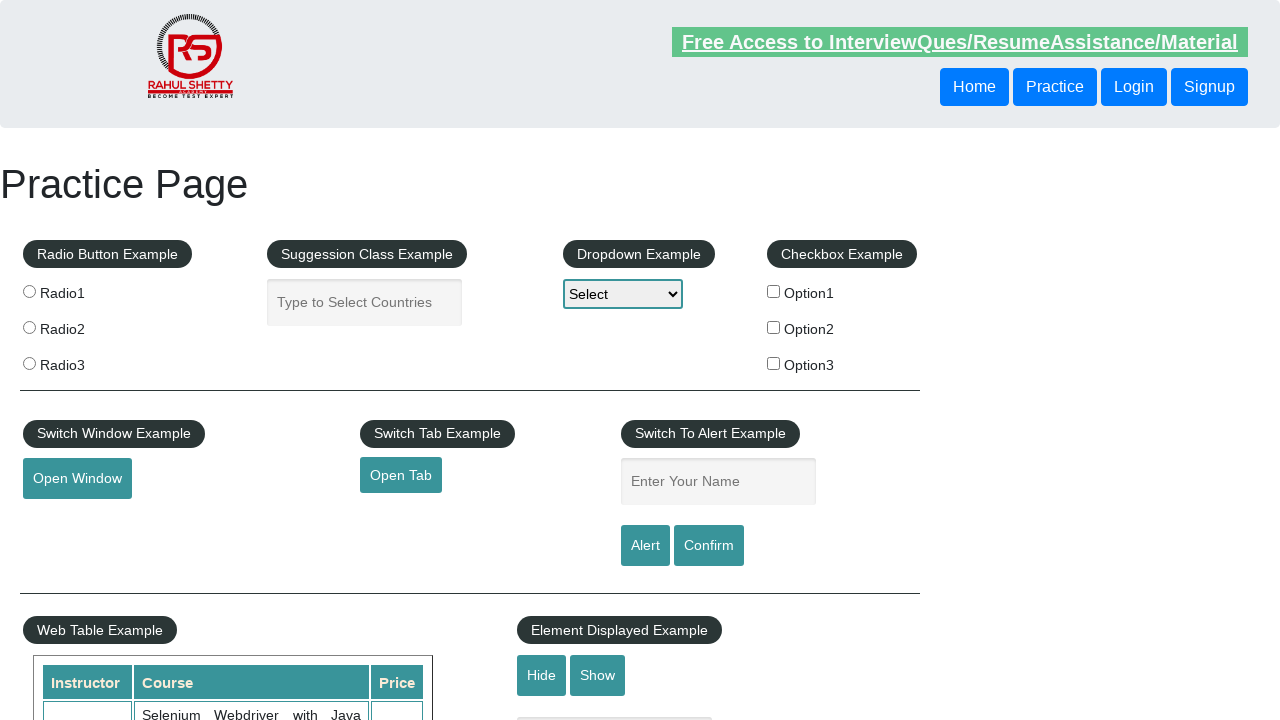

Filled name field with 'Rahul' on #name
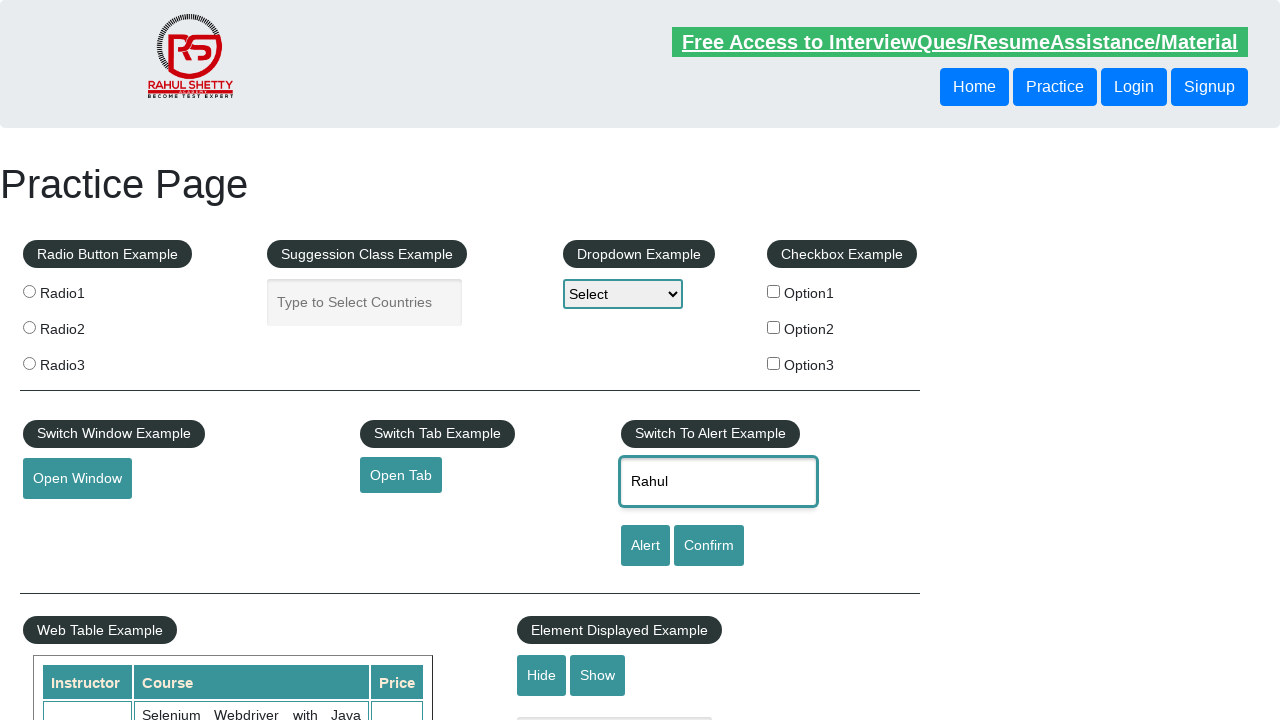

Clicked alert button to trigger simple alert at (645, 546) on #alertbtn
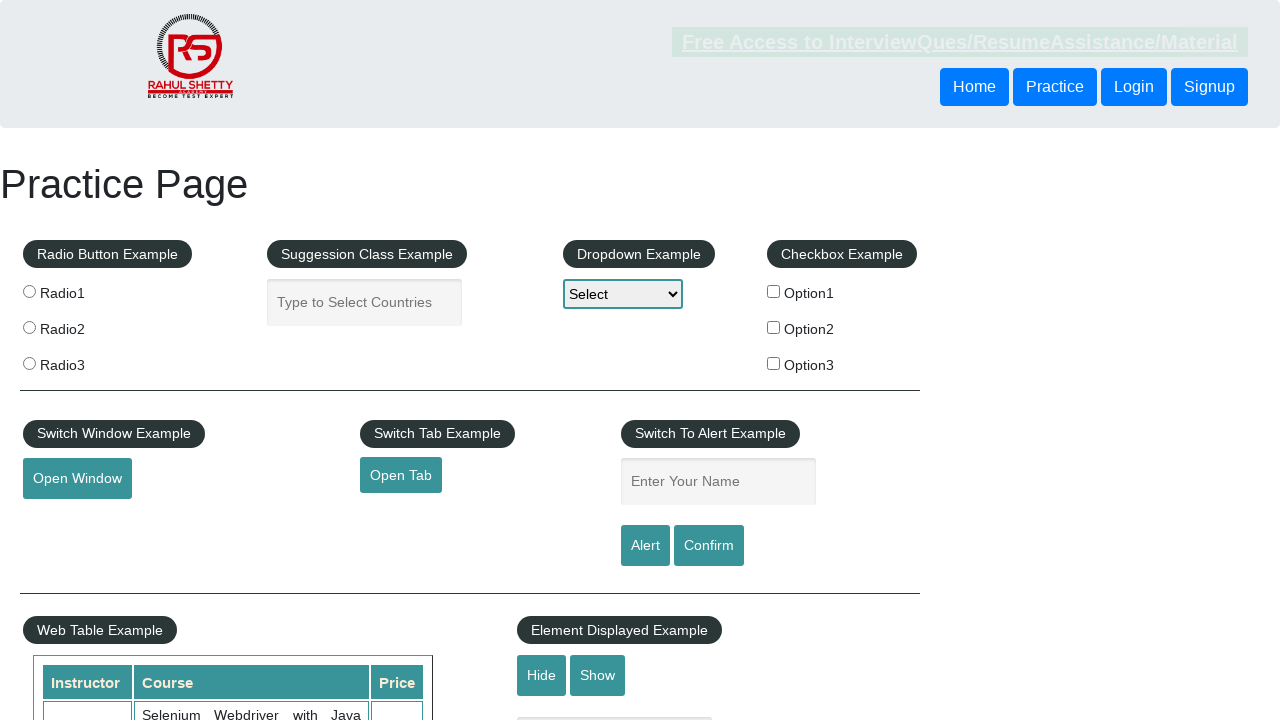

Set up dialog handler to accept alerts
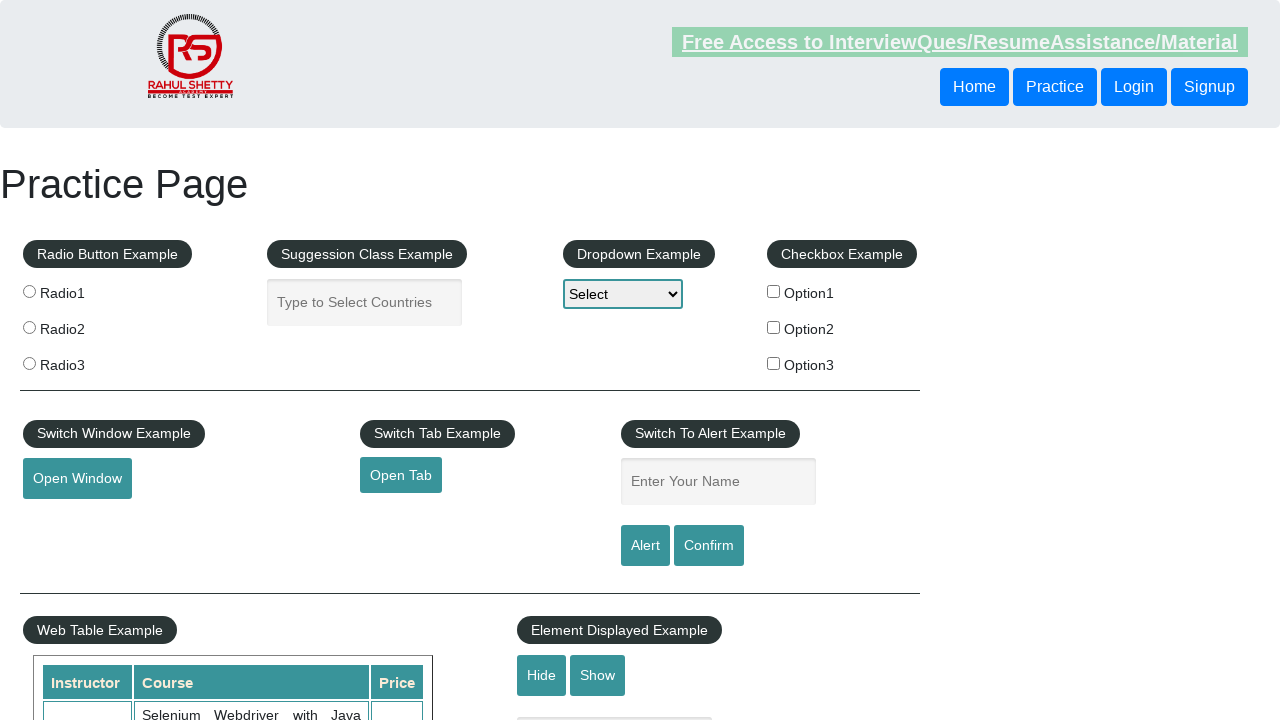

Filled name field with 'Rahul' again on #name
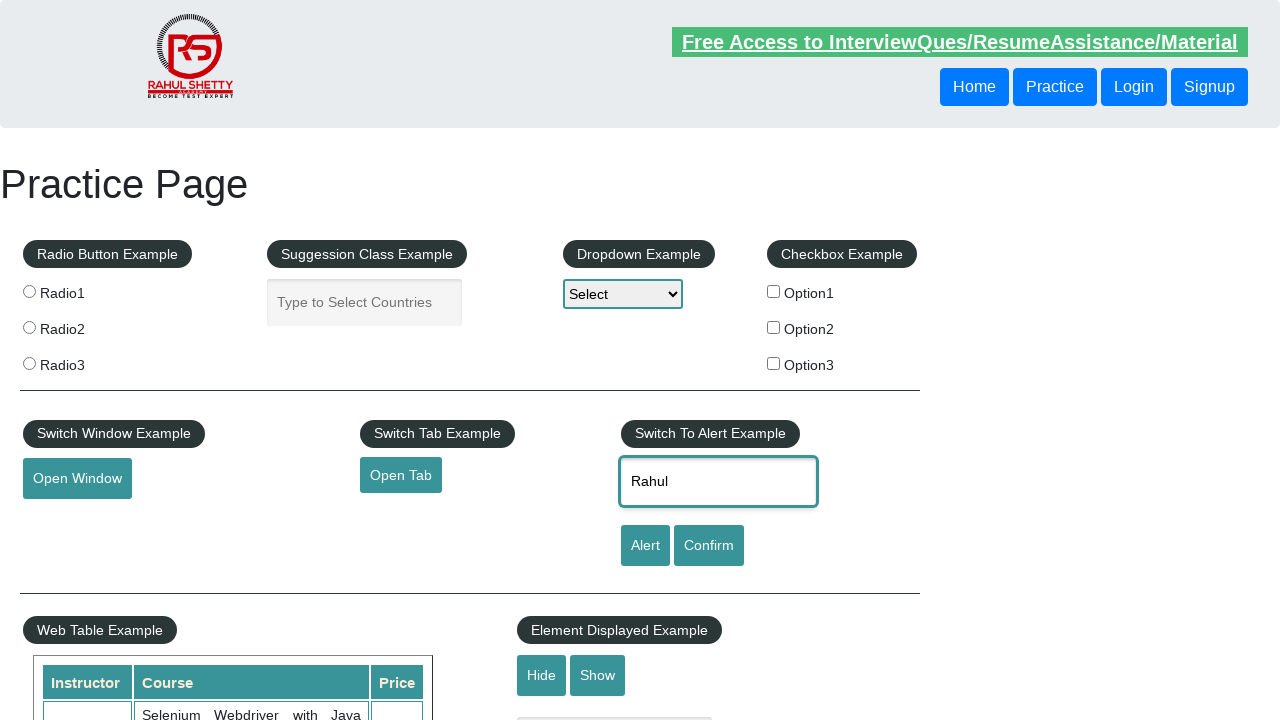

Clicked confirm button to trigger confirm dialog at (709, 546) on #confirmbtn
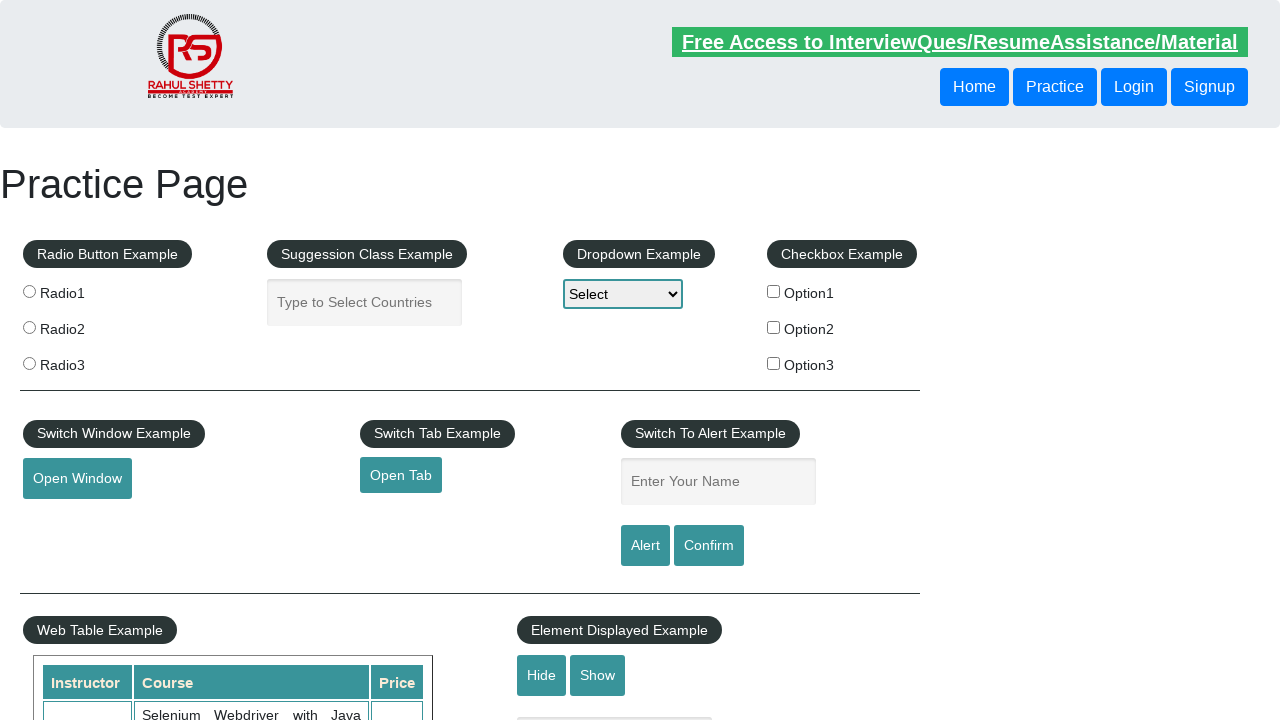

Set up dialog handler to dismiss confirm dialogs
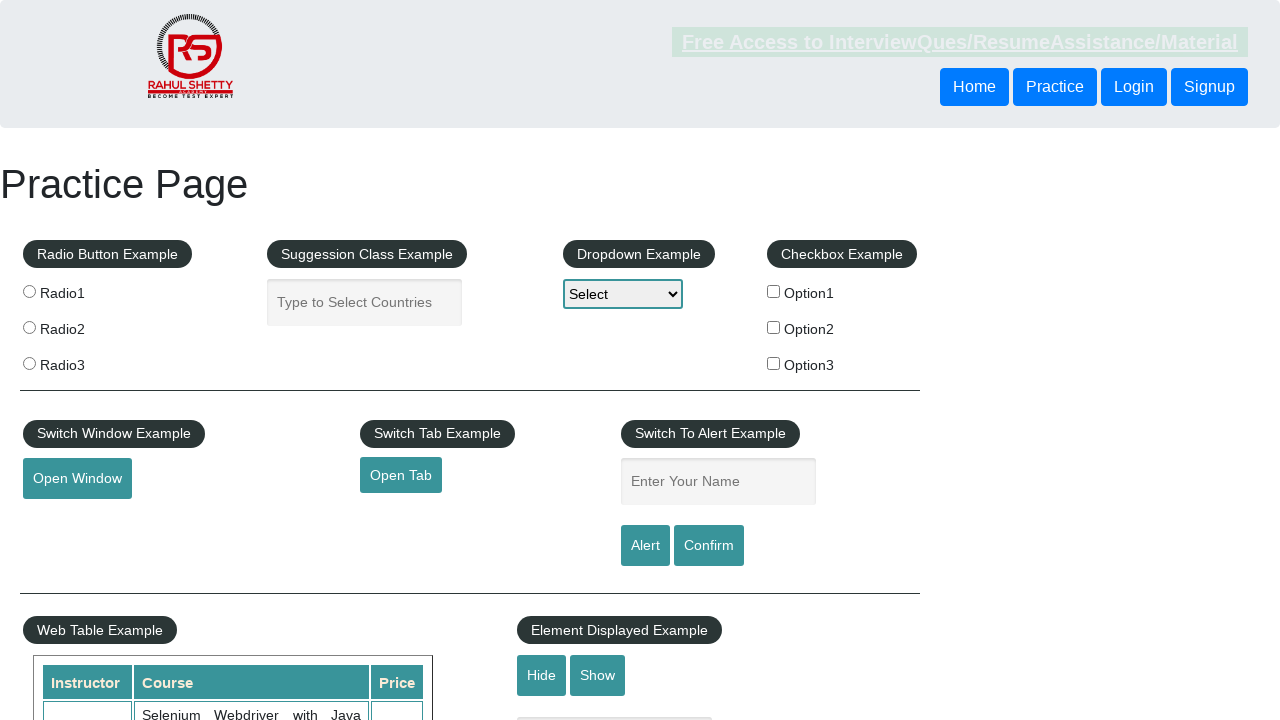

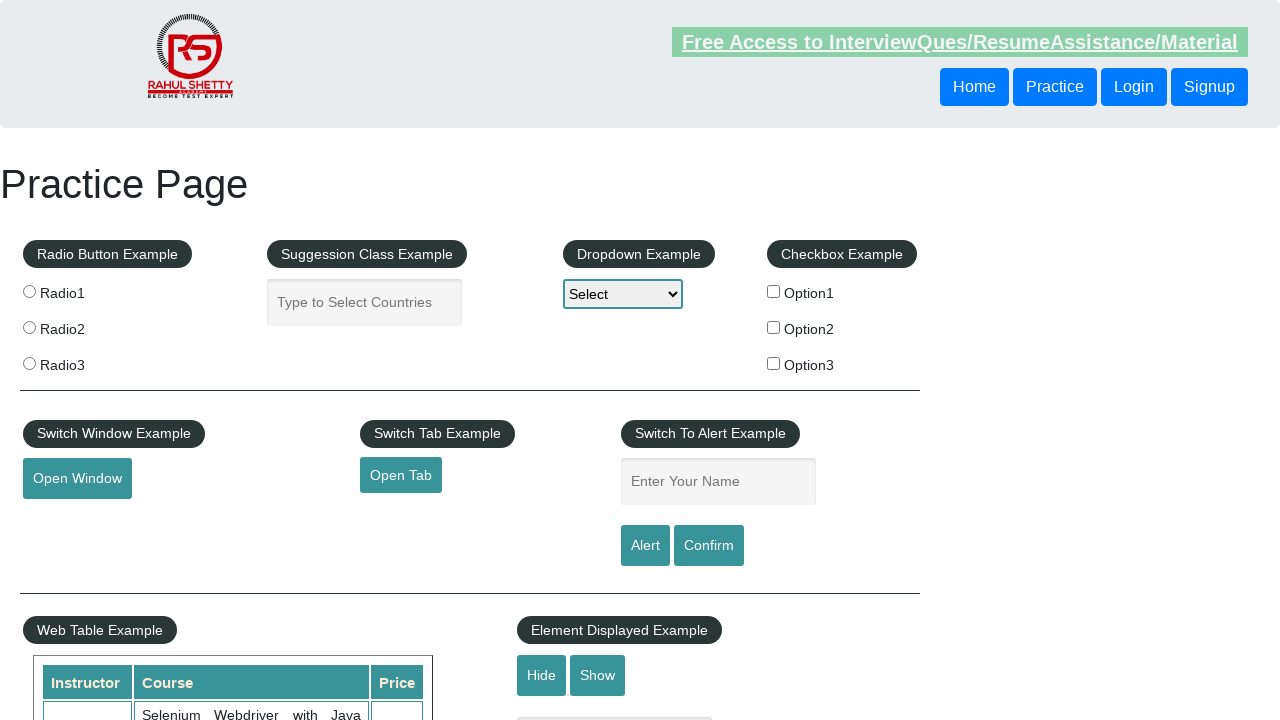